Tests radio button and checkbox interactions by clicking through multiple options on two different form pages

Starting URL: http://formy-project.herokuapp.com/radiobutton

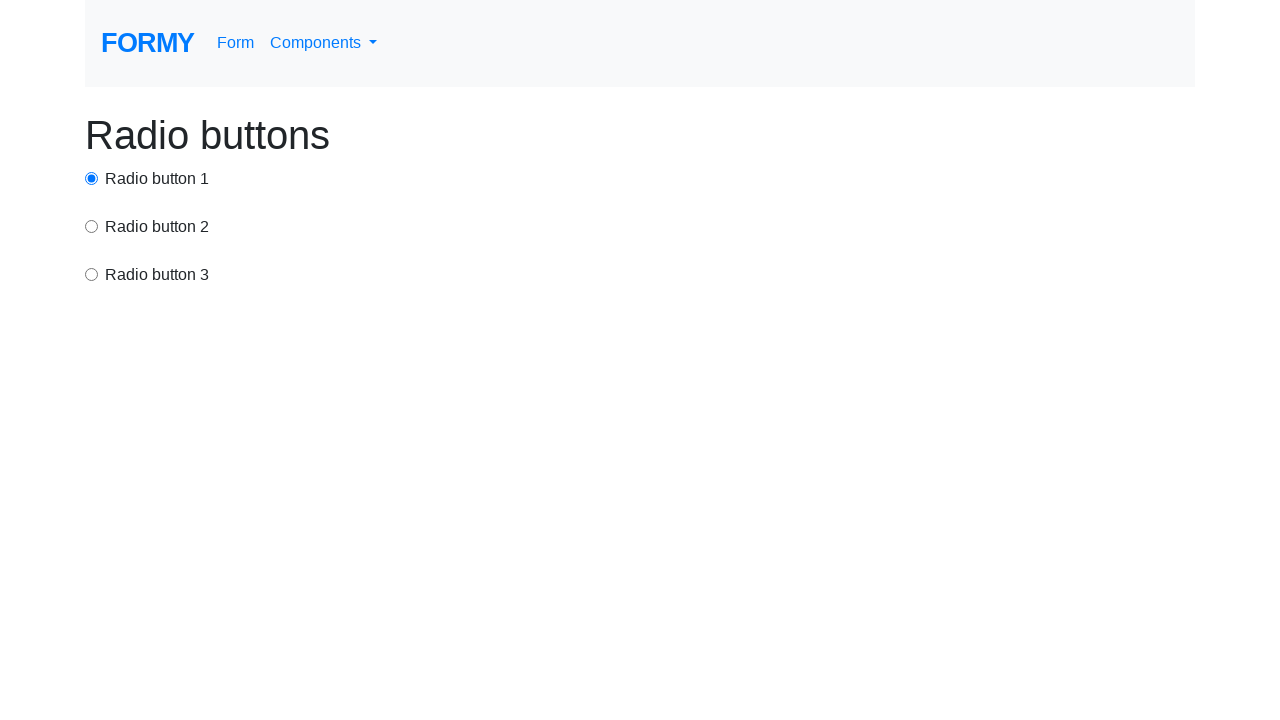

Clicked radio button option 1 at (92, 178) on input[value='option1']
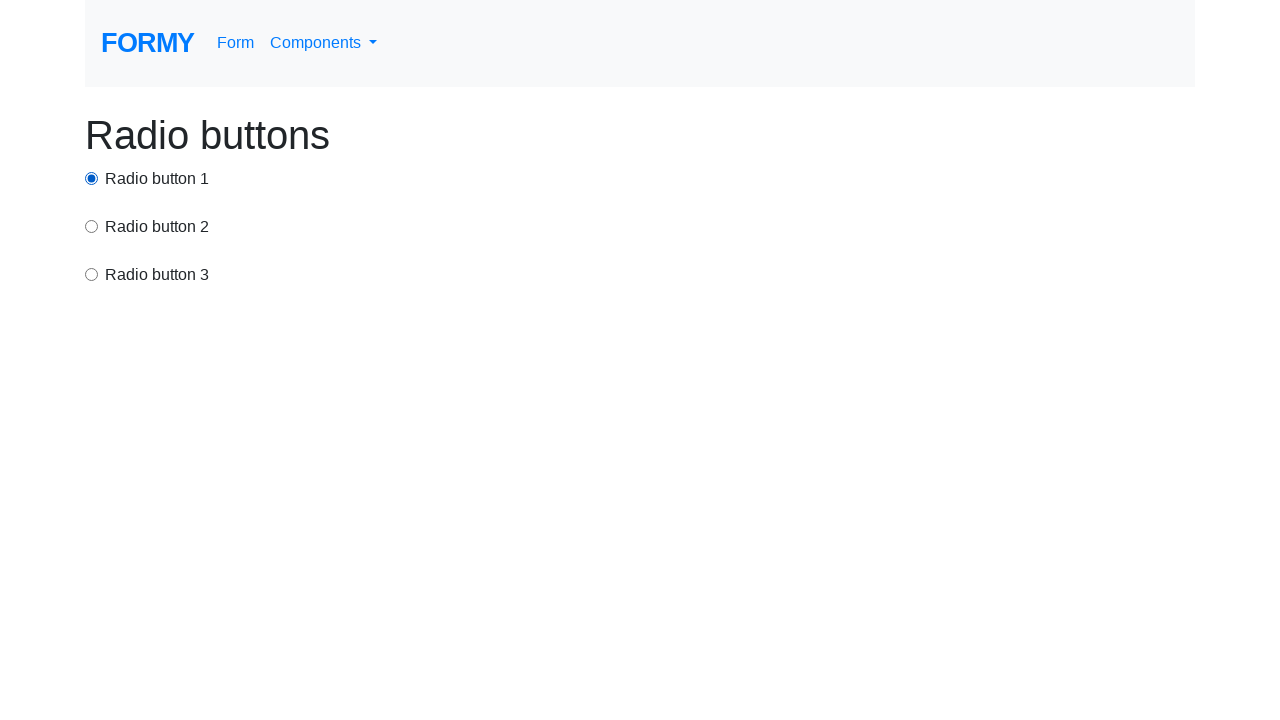

Clicked radio button option 2 at (92, 226) on input[value='option2']
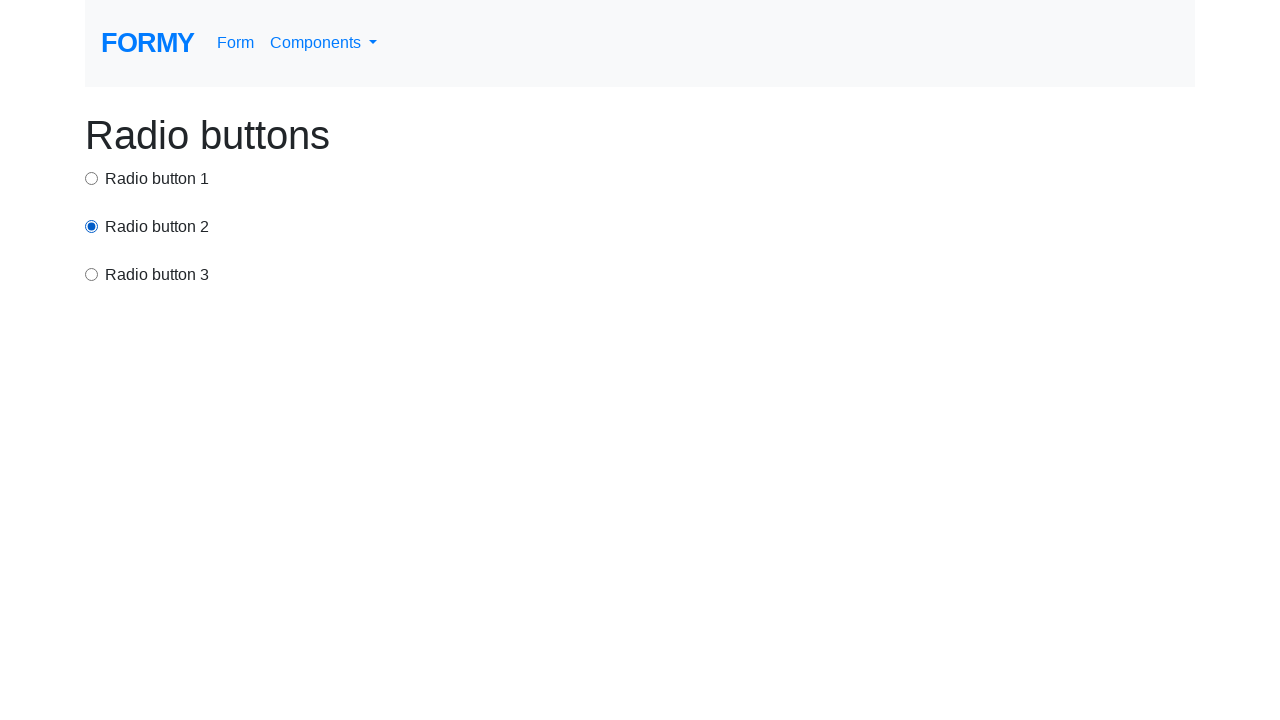

Clicked radio button option 3 at (92, 274) on input[value='option3']
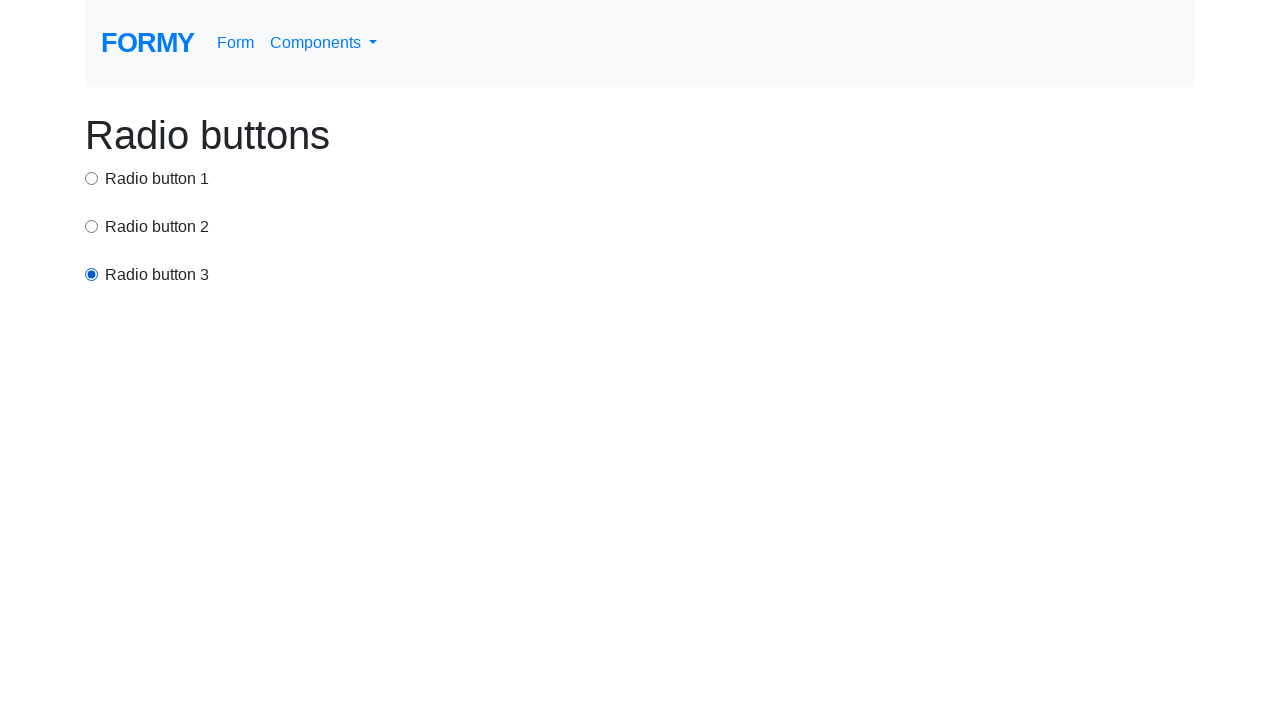

Navigated to checkbox form page
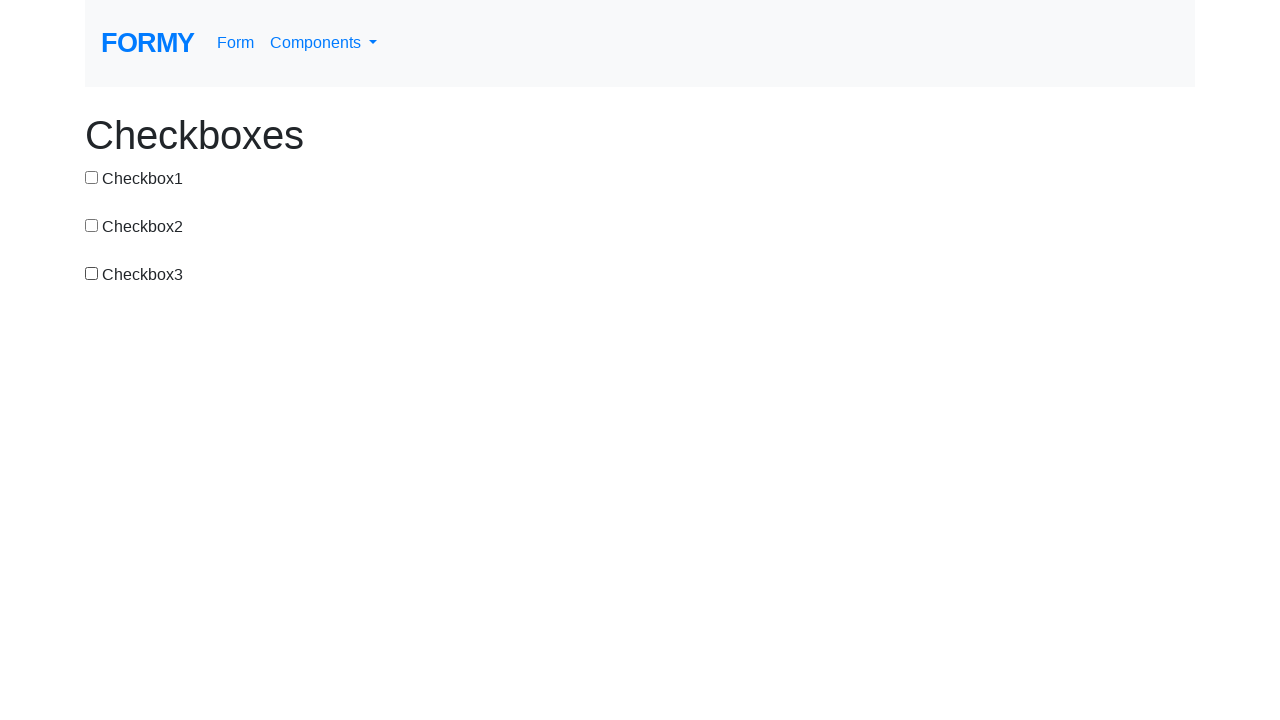

Checked checkbox 1 at (92, 177) on #checkbox-1
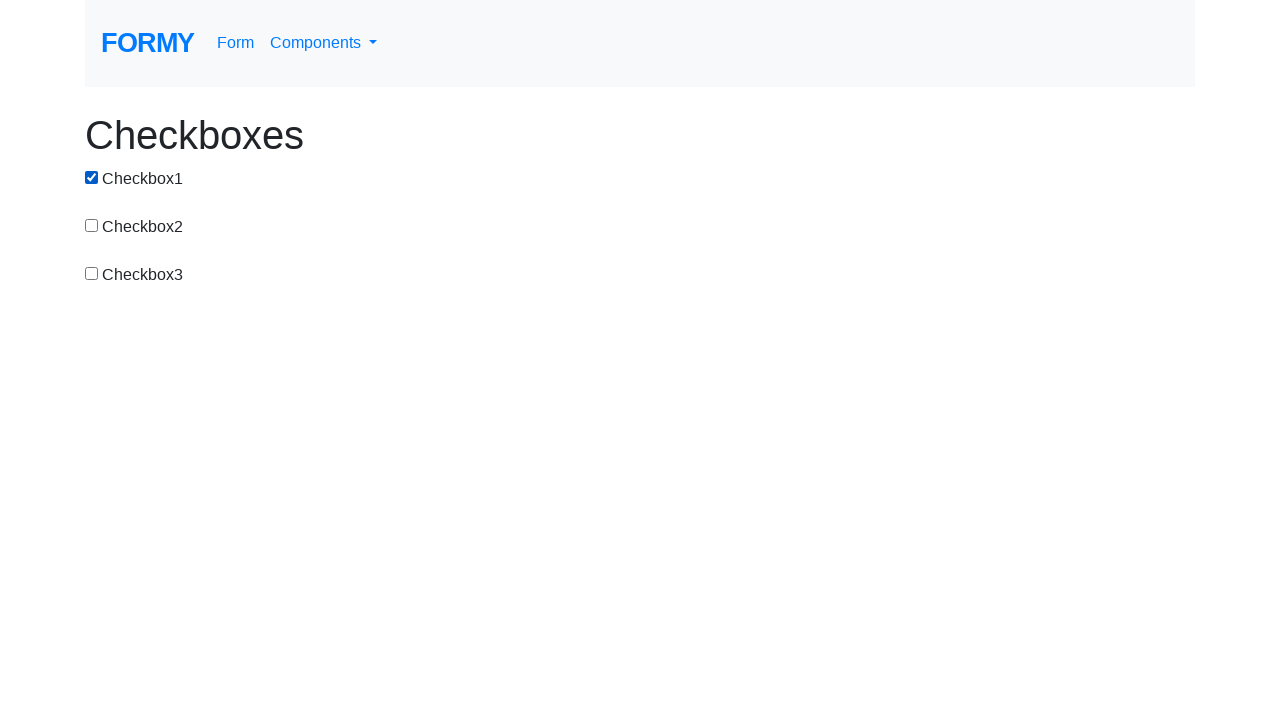

Unchecked checkbox 1 at (92, 177) on #checkbox-1
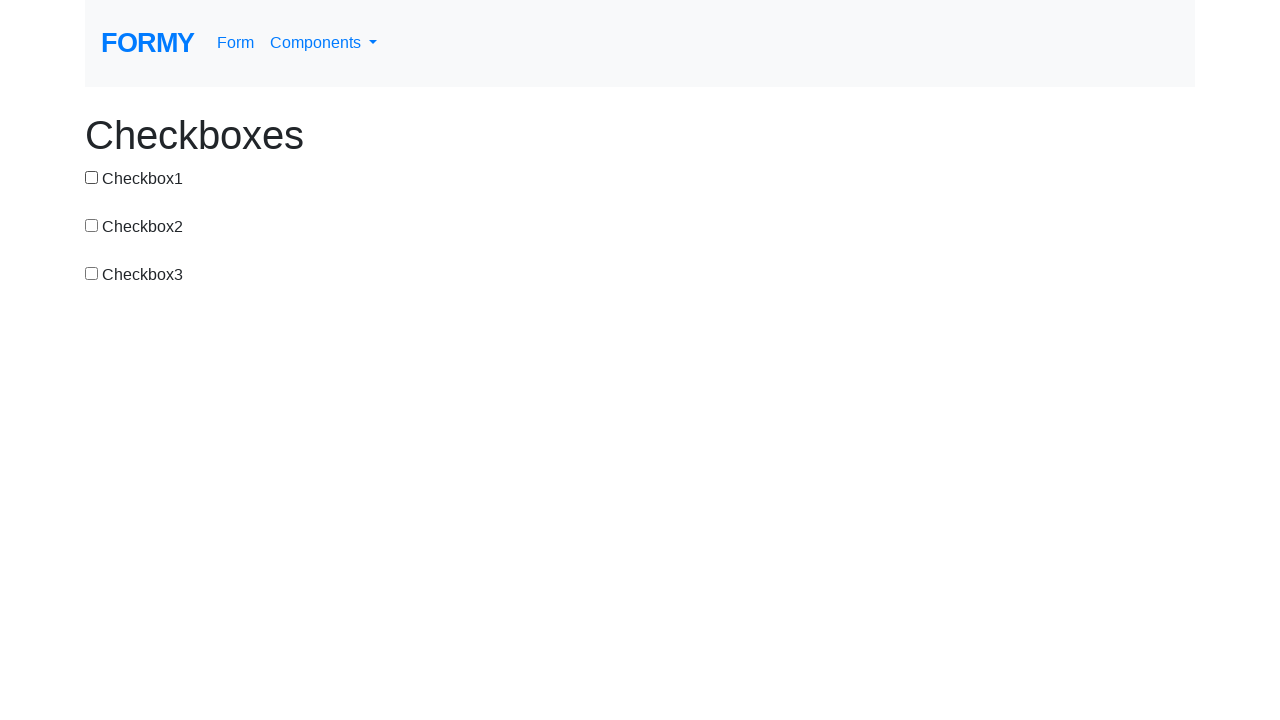

Checked checkbox 2 at (92, 225) on #checkbox-2
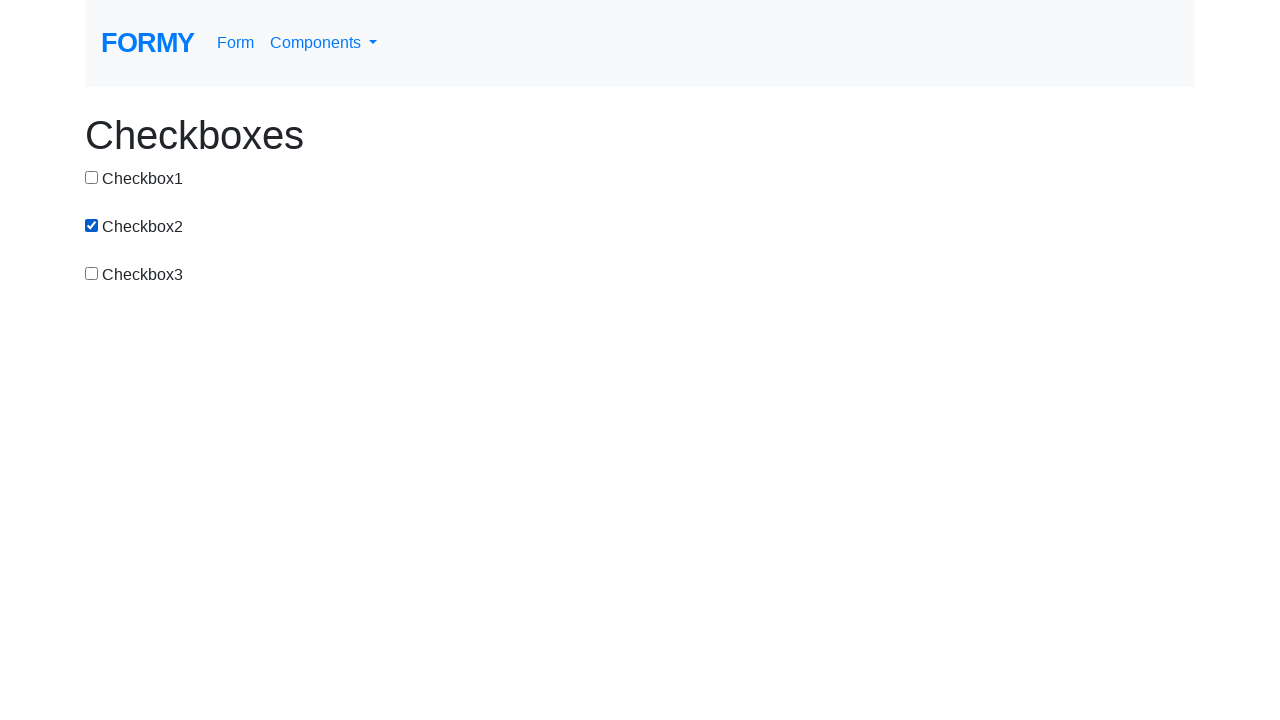

Checked checkbox 3 at (92, 273) on #checkbox-3
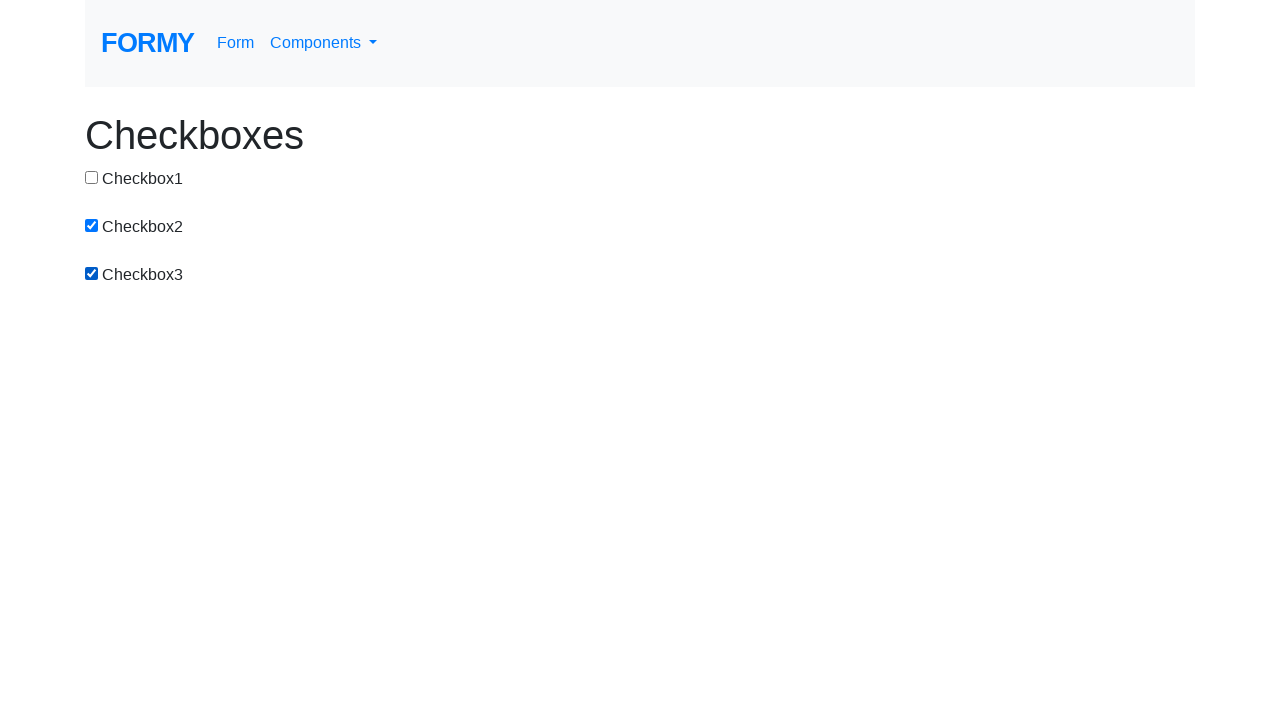

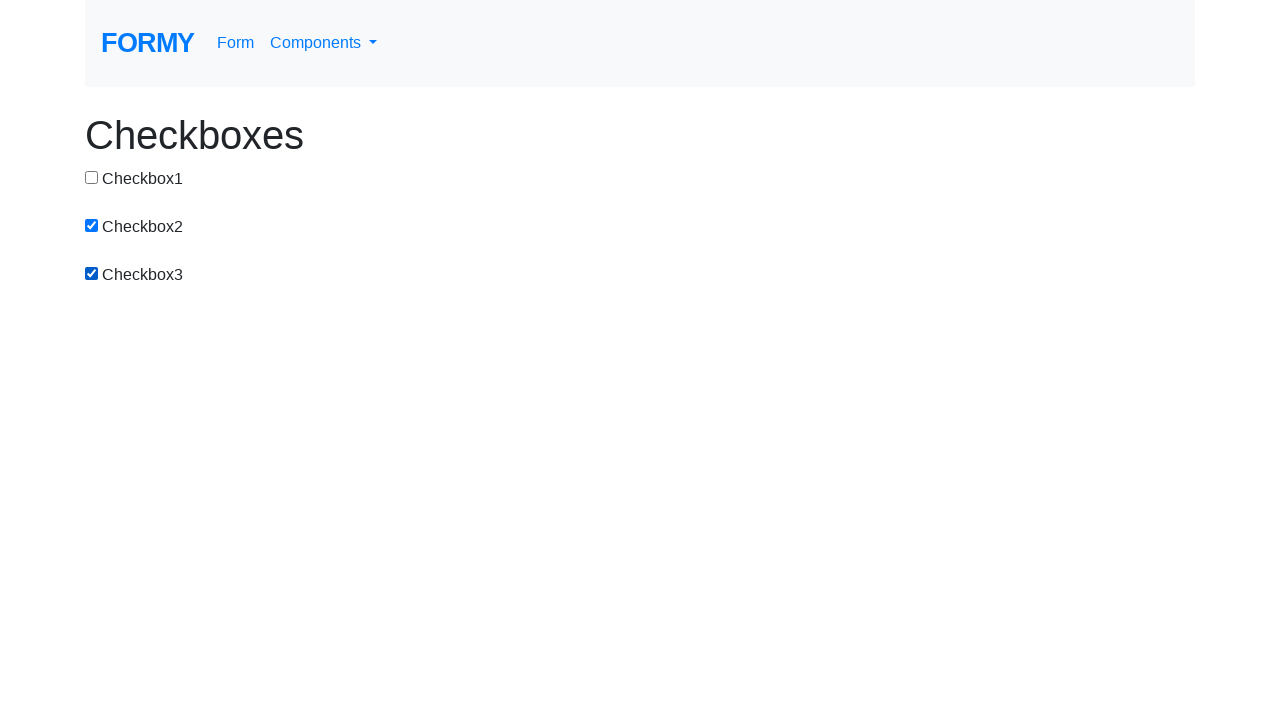